Tests jQuery Growl notification functionality by injecting jQuery and jQuery Growl libraries into a page, then displaying various types of notification messages (default, error, notice, warning).

Starting URL: http://the-internet.herokuapp.com/

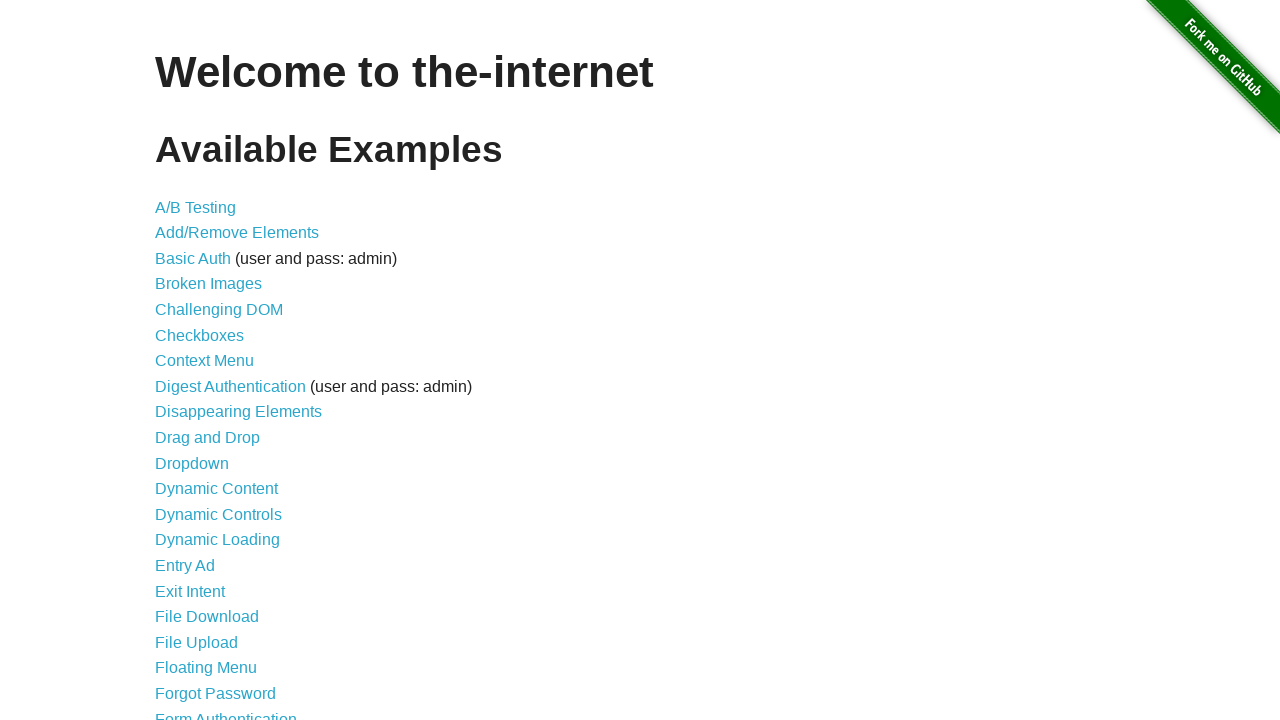

Injected jQuery library into the page
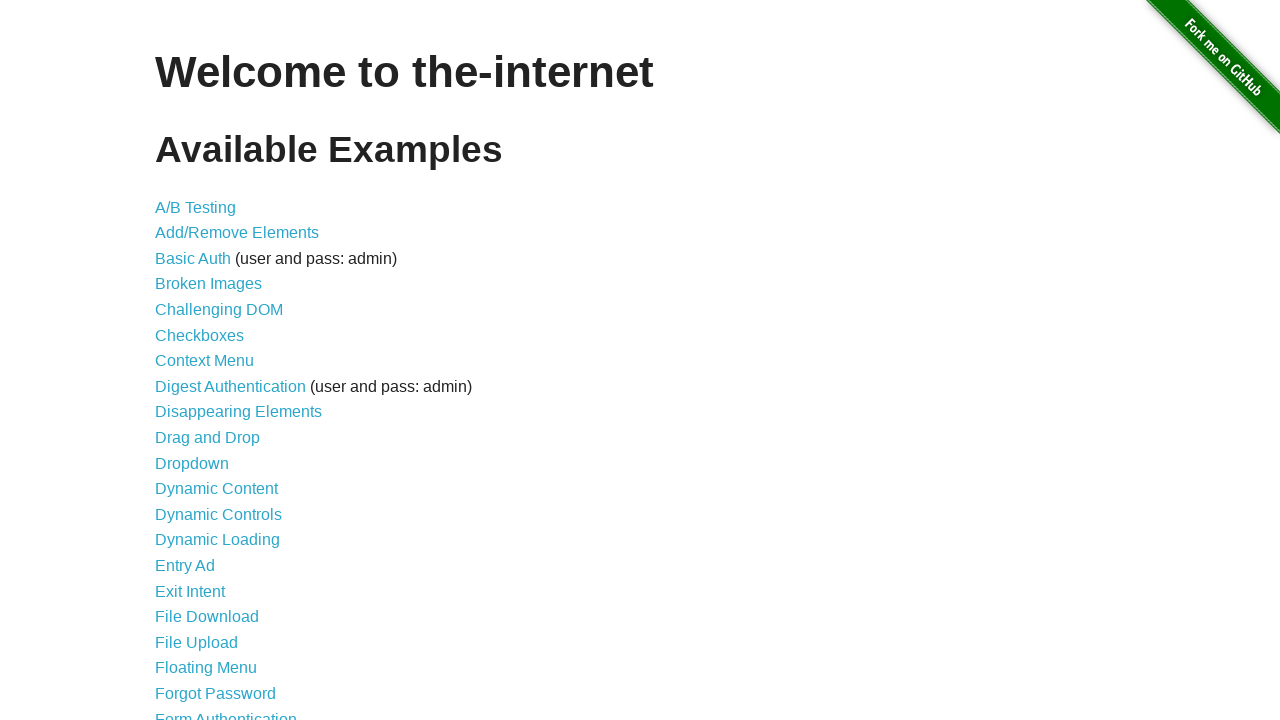

Waited for jQuery to load
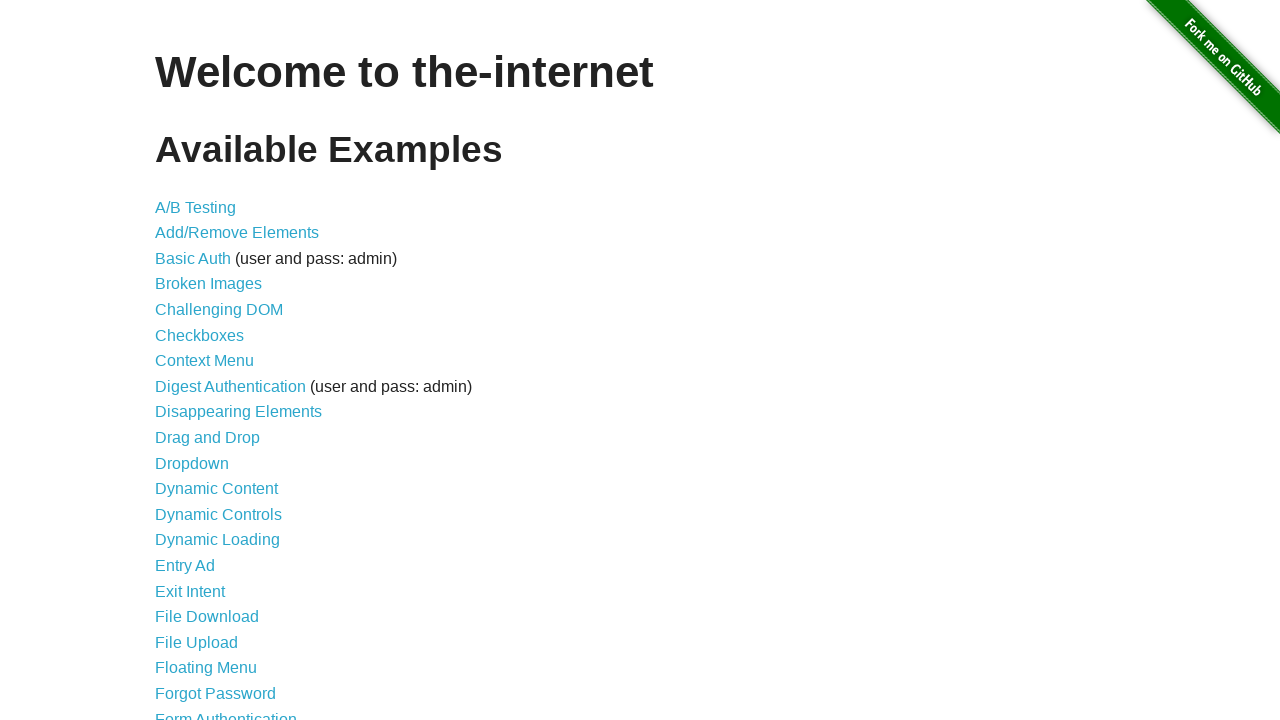

Loaded jQuery Growl library
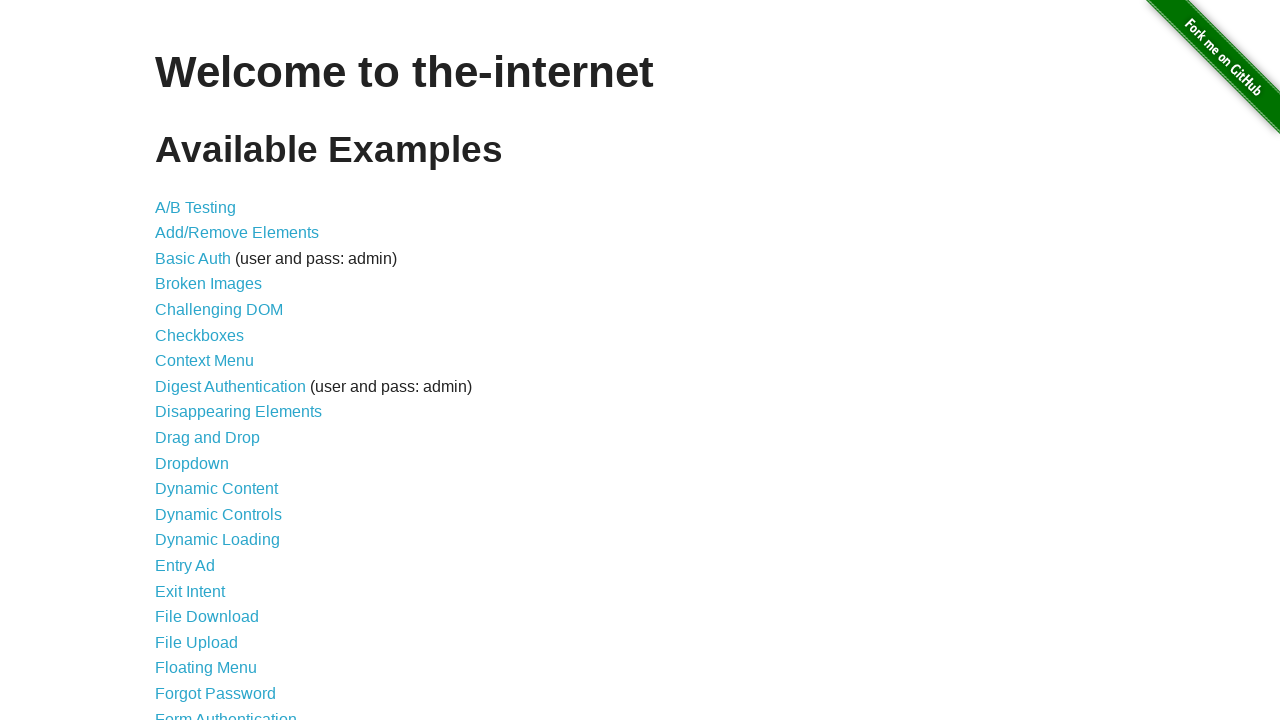

Added jQuery Growl CSS stylesheet to the page
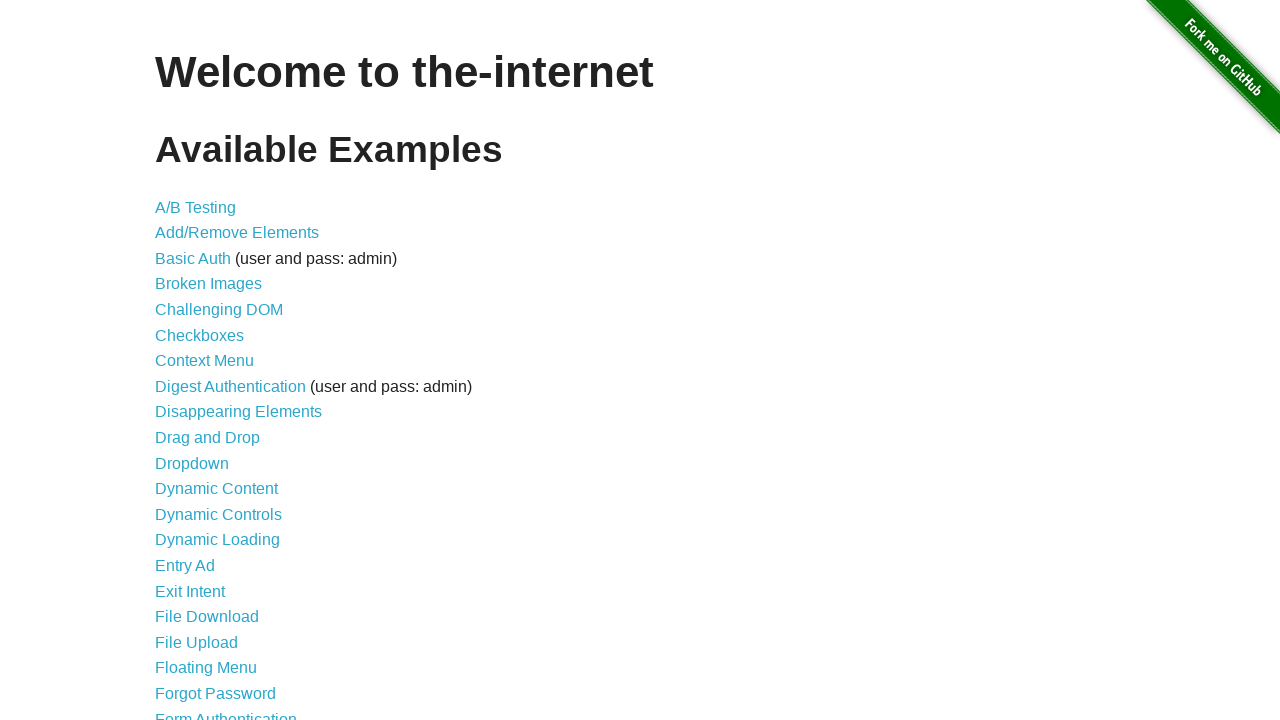

Waited for jQuery Growl libraries to fully load
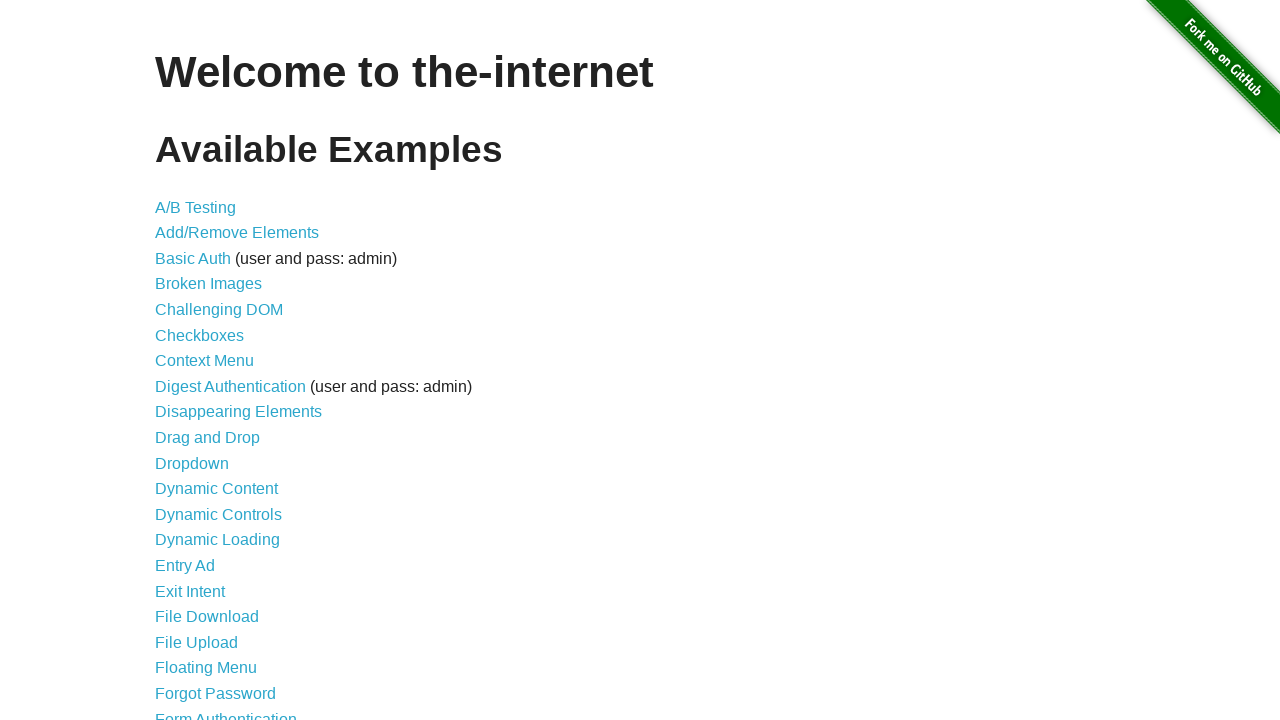

Displayed basic default growl notification with title 'GET' and message '/'
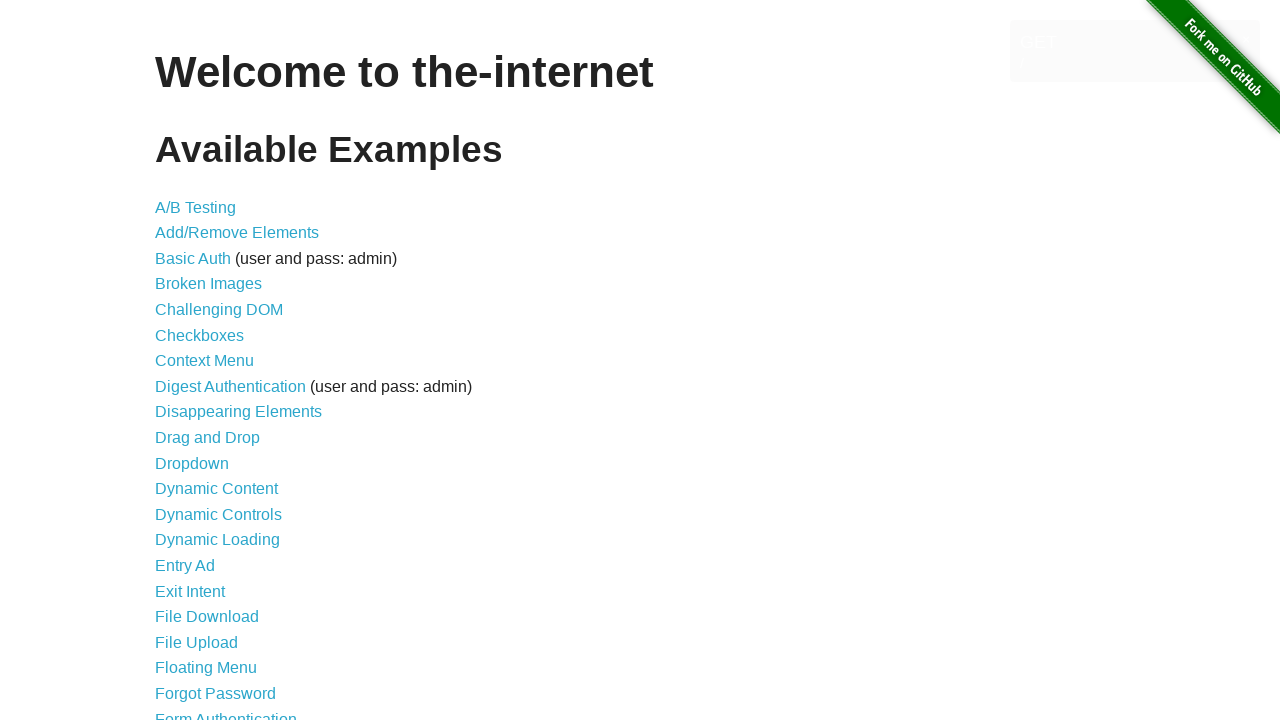

Waited to observe the default notification
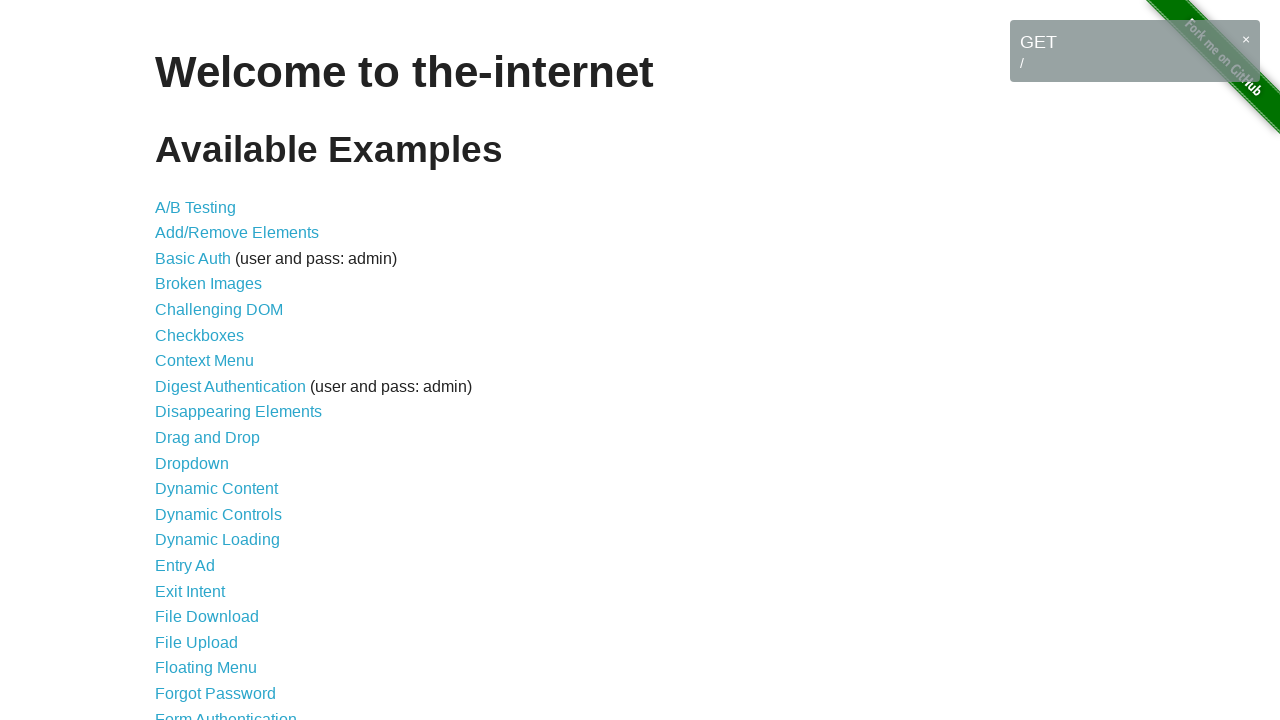

Displayed error growl notification with red styling
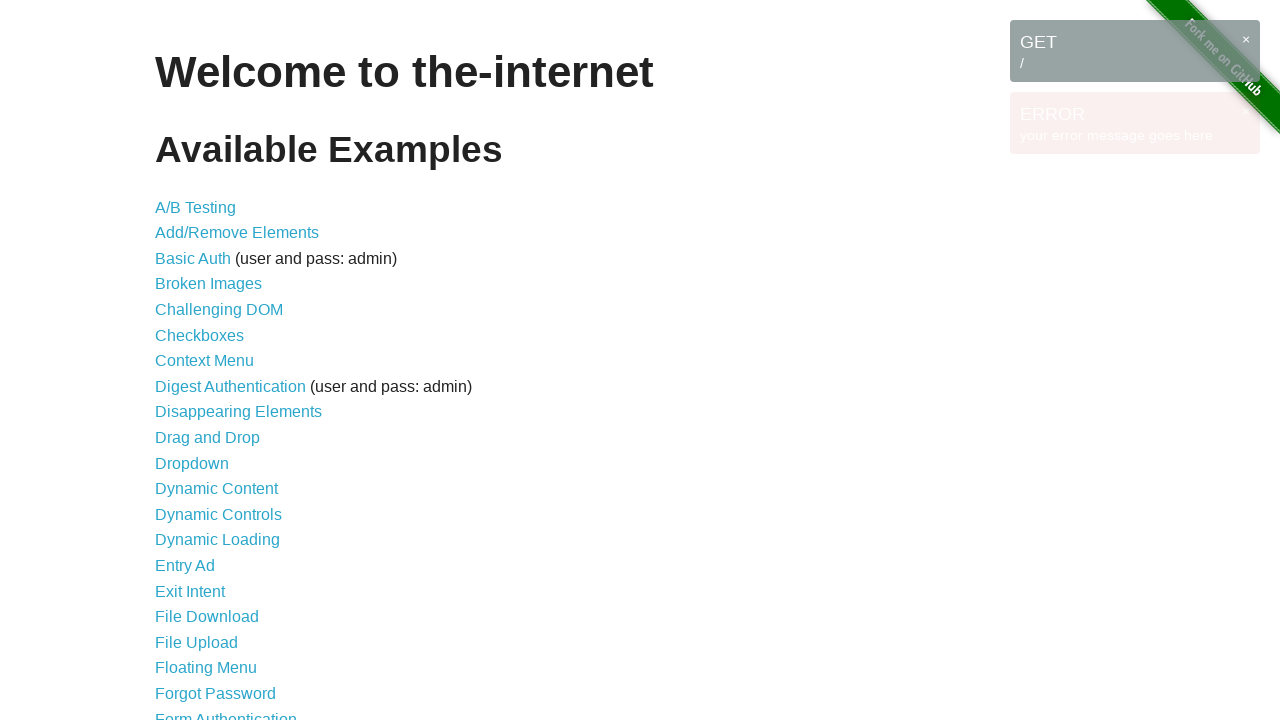

Displayed notice growl notification with blue styling
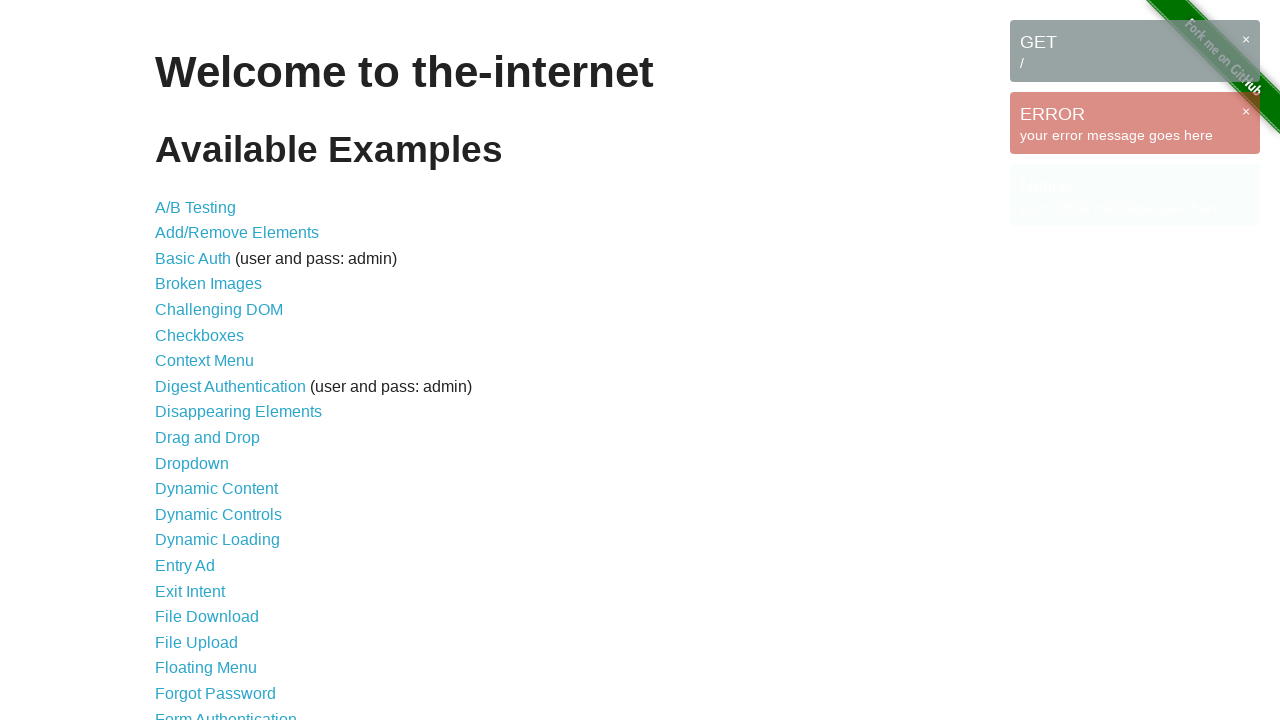

Displayed warning growl notification with orange styling
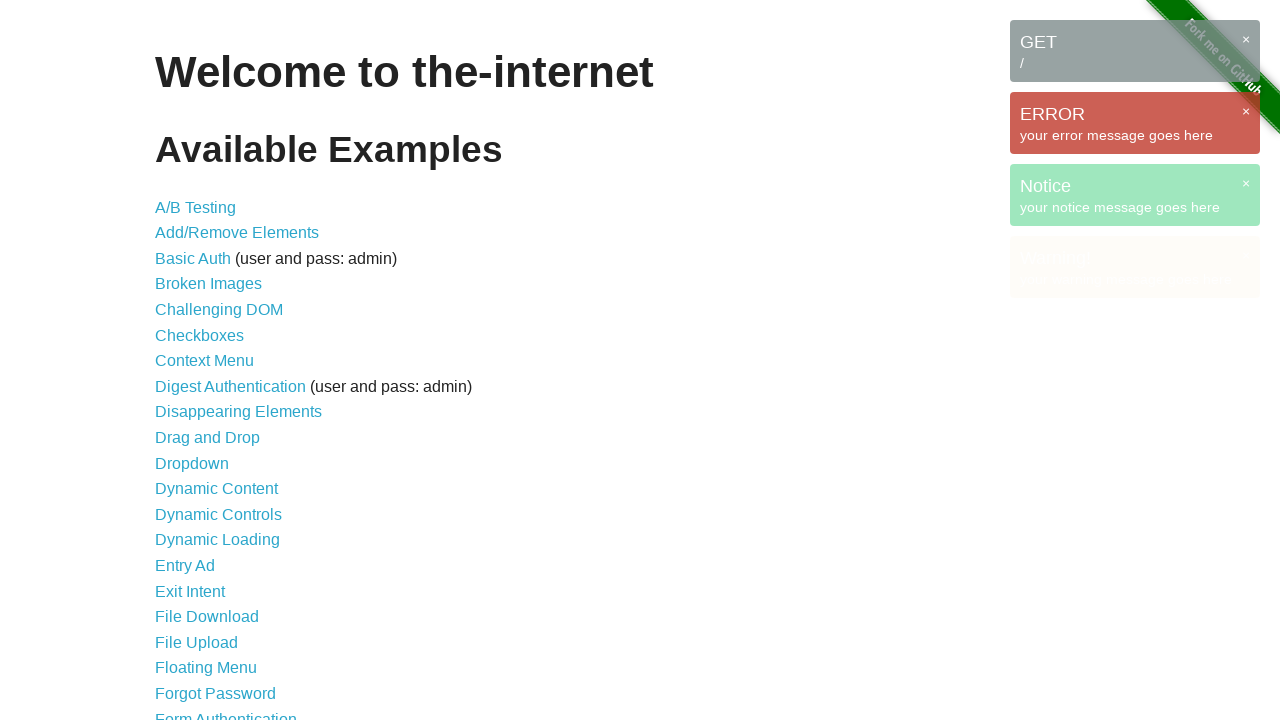

Waited to observe all colorized notifications together
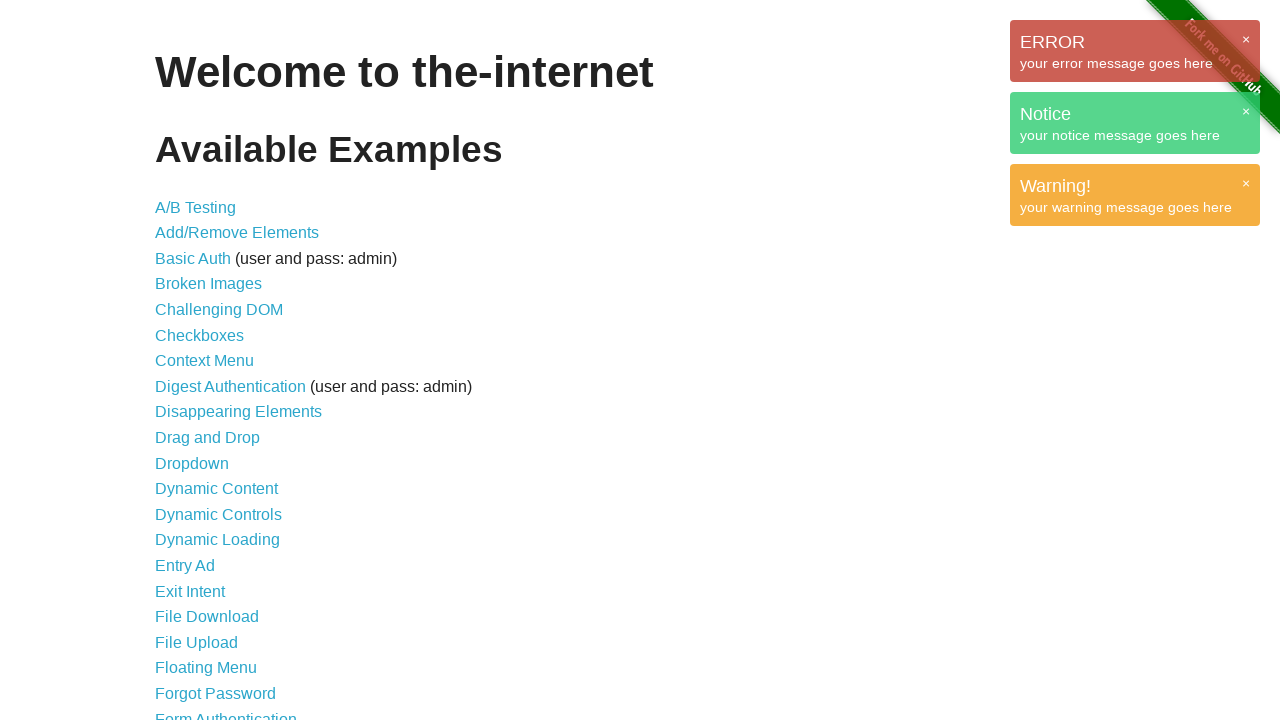

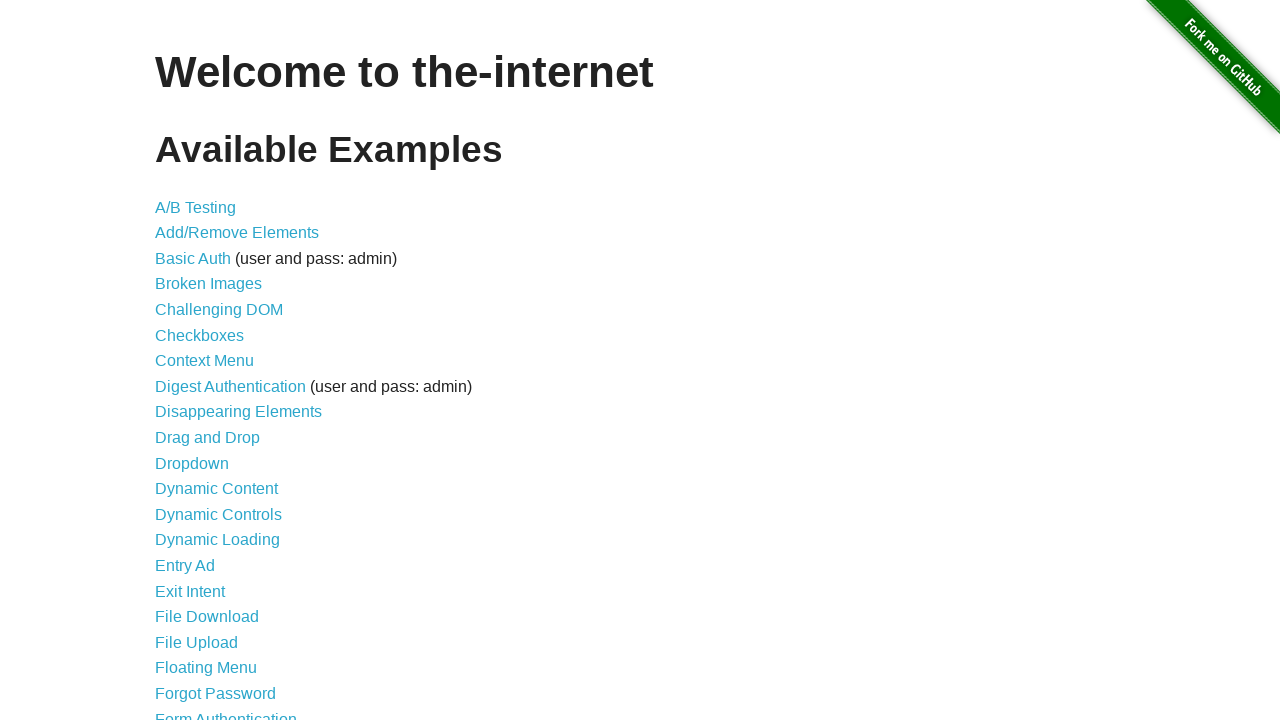